Tests checkbox and radio button interactions on an automation practice page by selecting specific options and verifying their selection state

Starting URL: https://rahulshettyacademy.com/AutomationPractice/

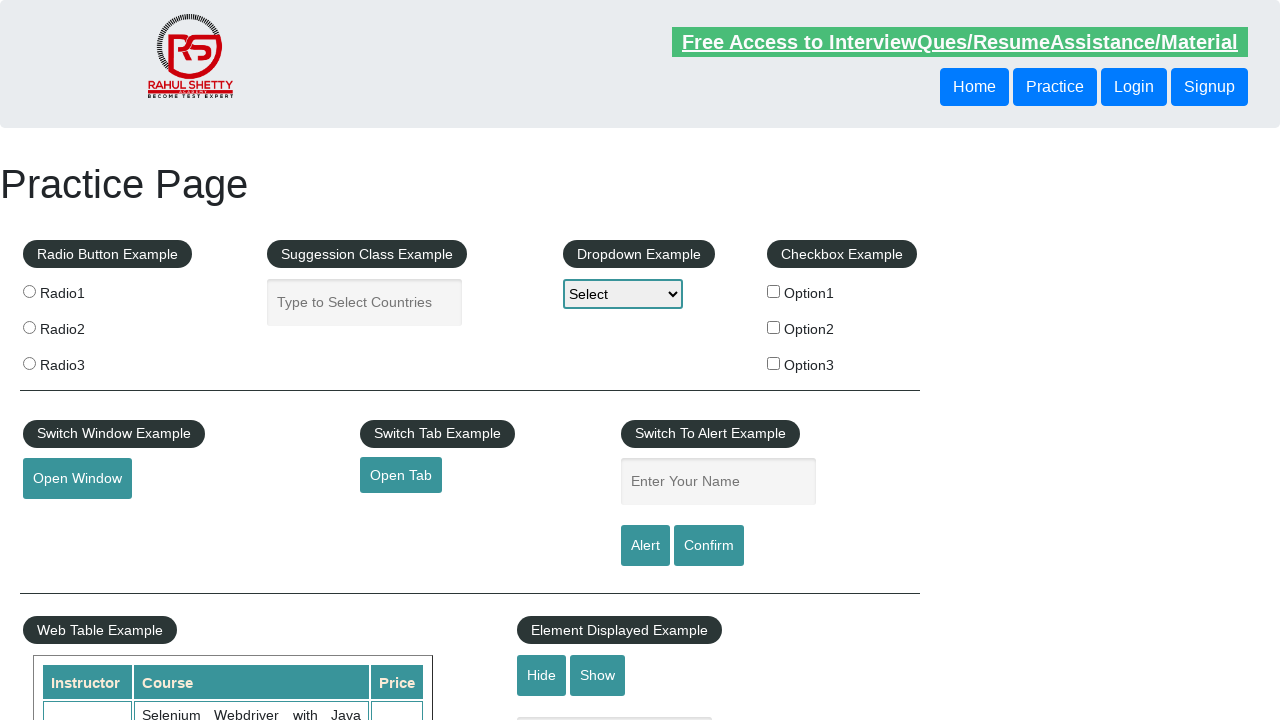

Navigated to automation practice page
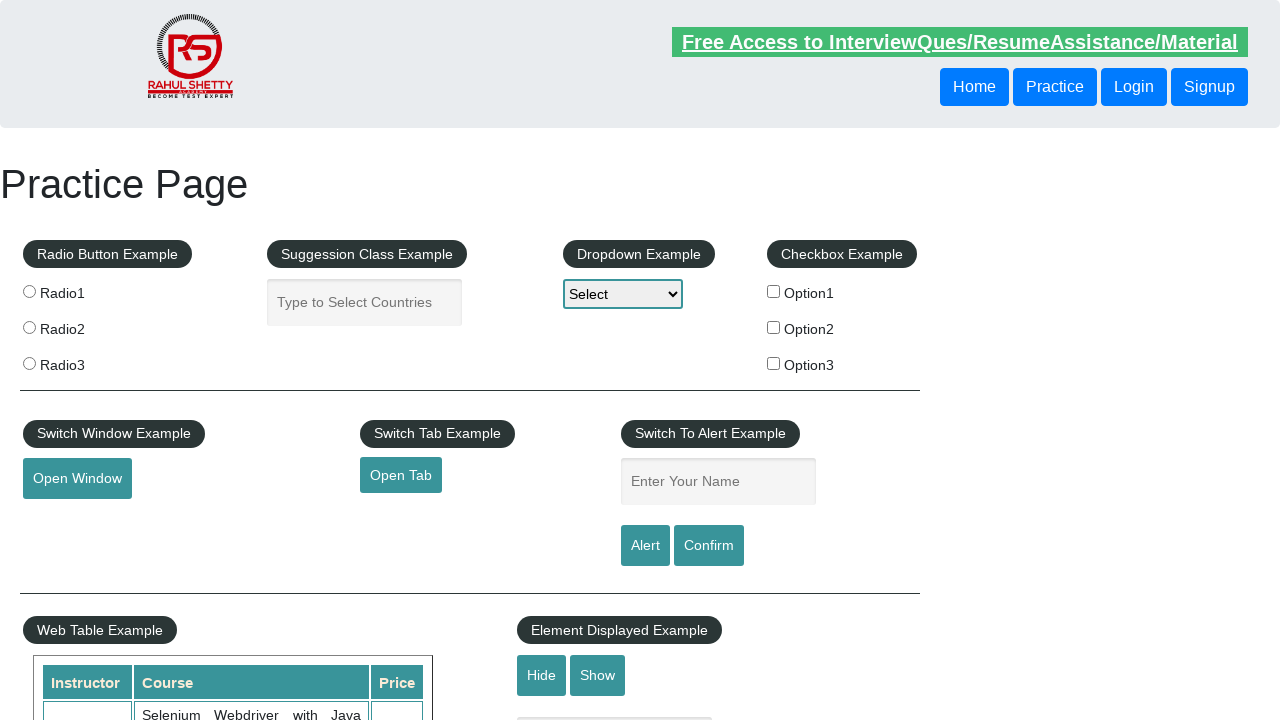

Retrieved all checkboxes from the page
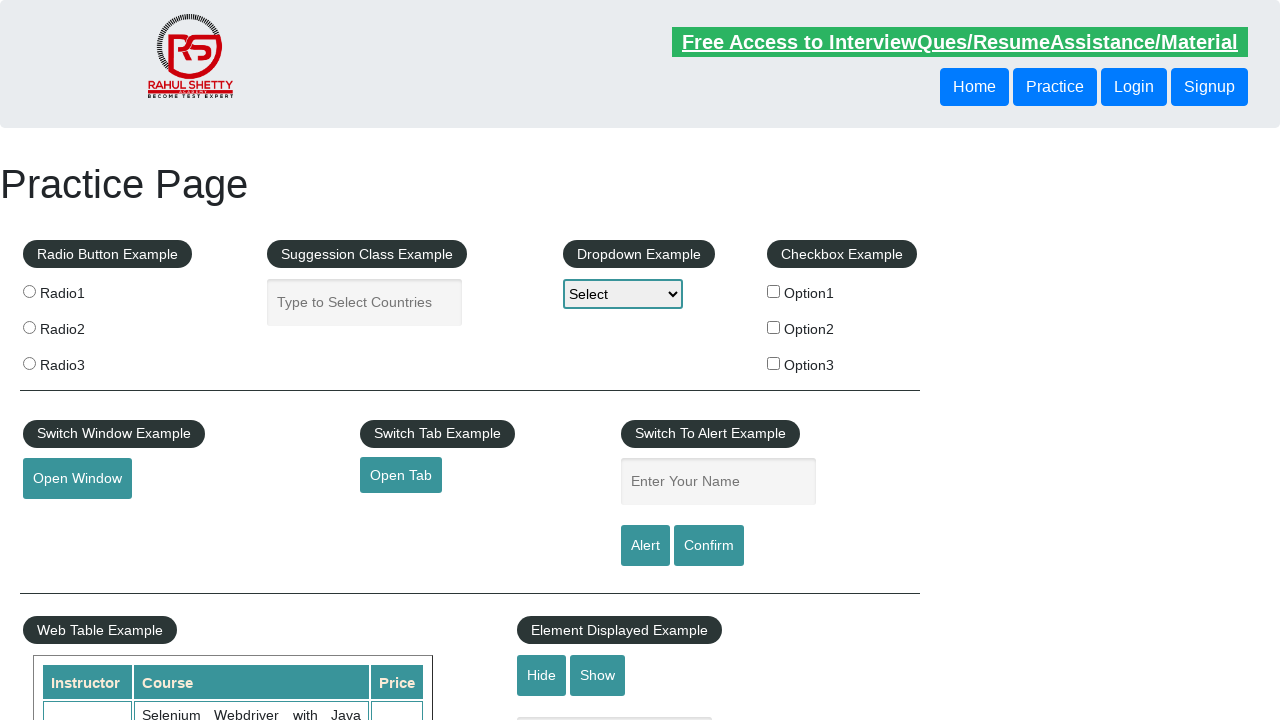

Clicked checkbox with value 'option2' at (774, 327) on xpath=//input[@type='checkbox'] >> nth=1
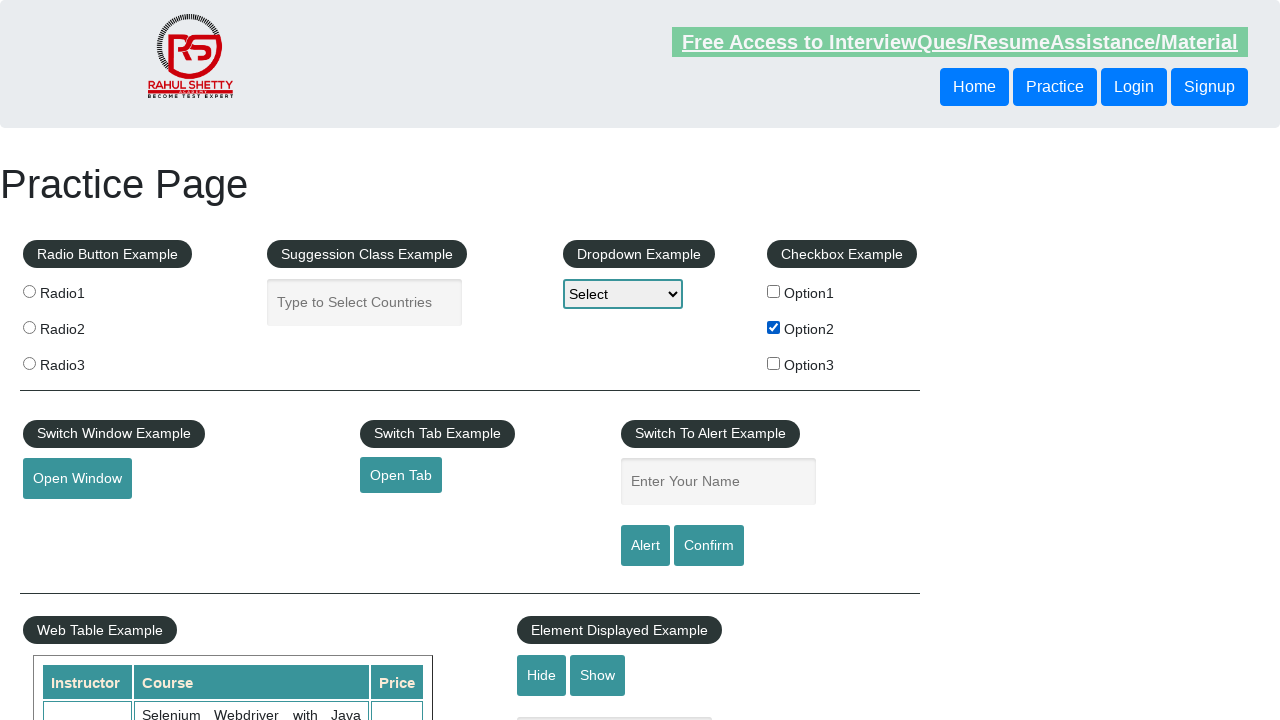

Retrieved all radio buttons from the page
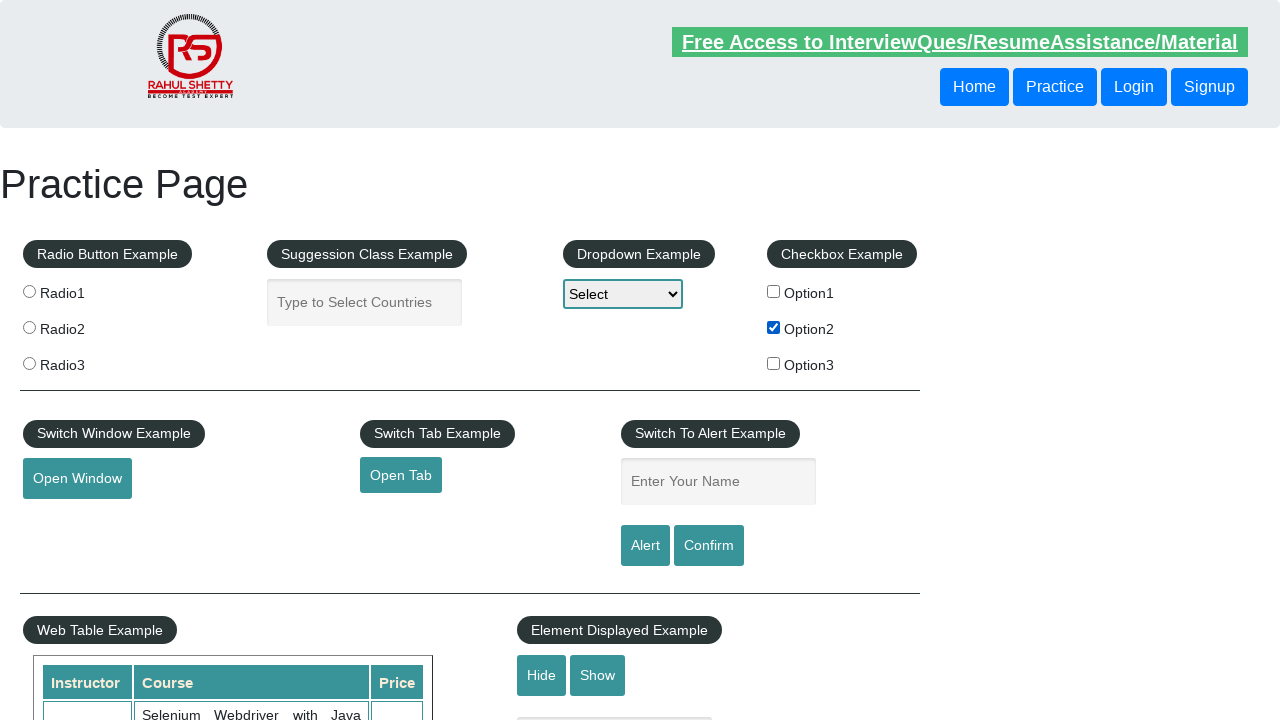

Clicked the third radio button (index 2) at (29, 363) on input[name='radioButton'] >> nth=2
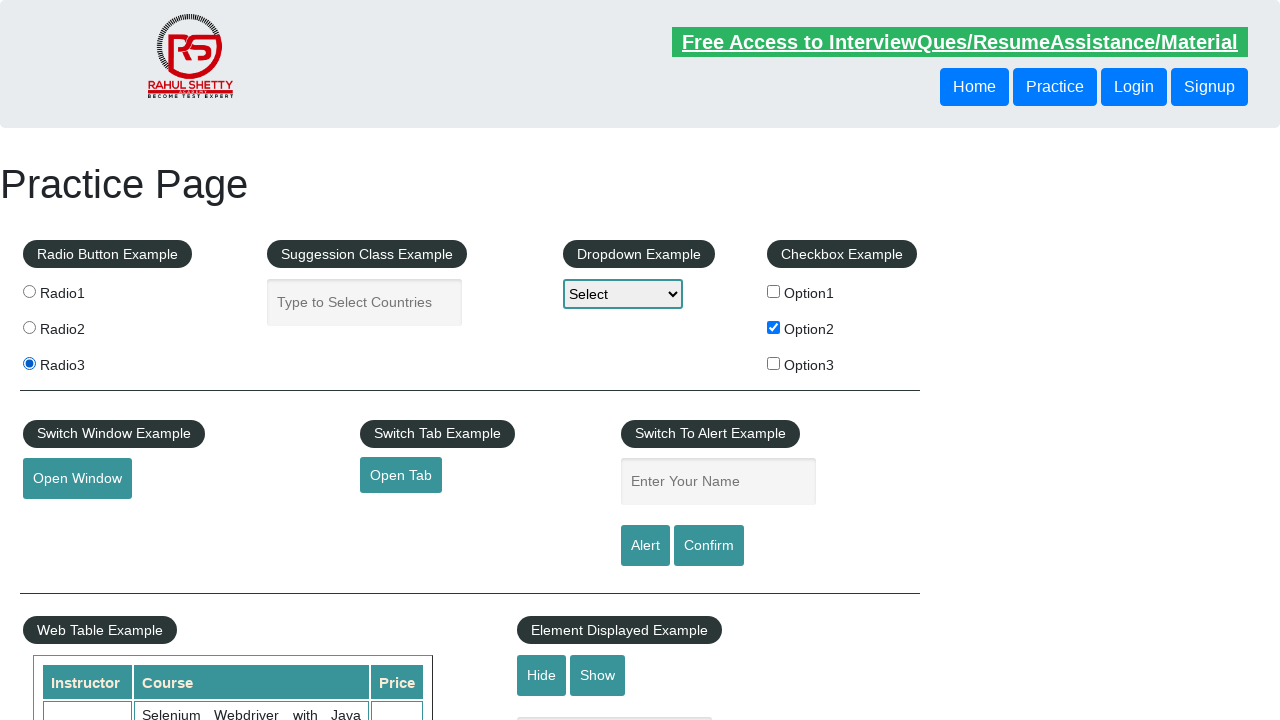

Verified that the third radio button is selected
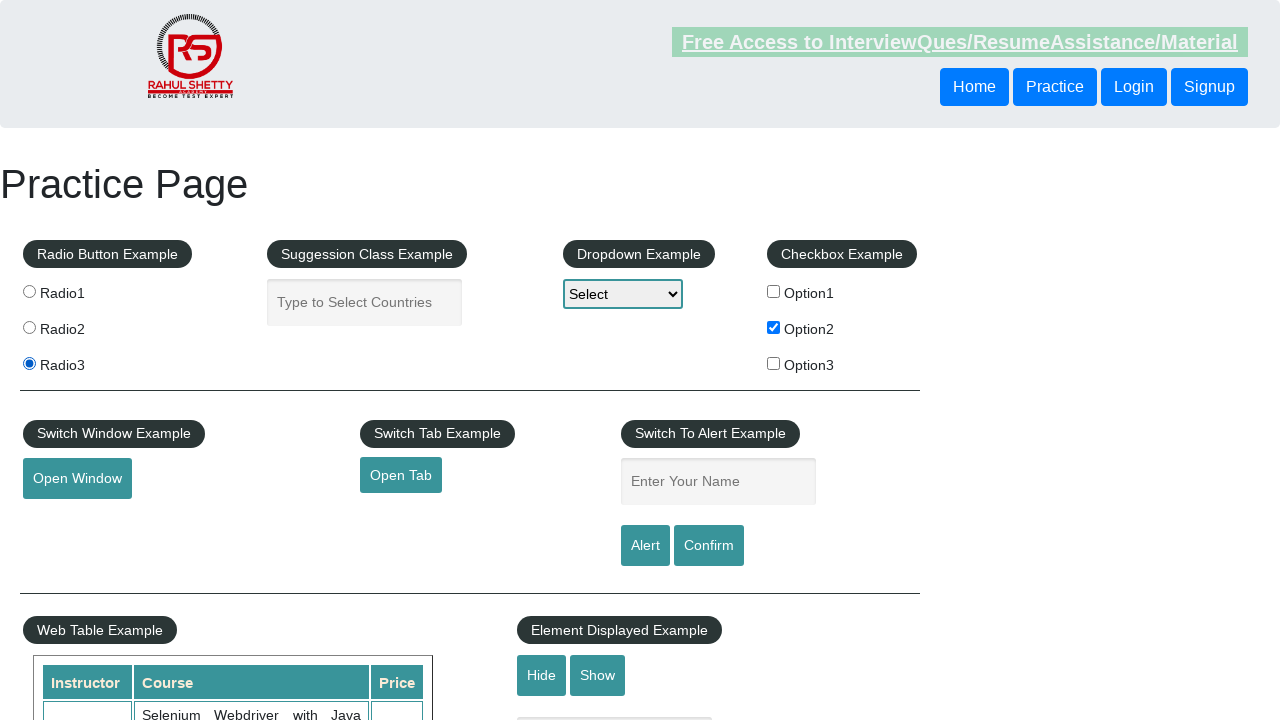

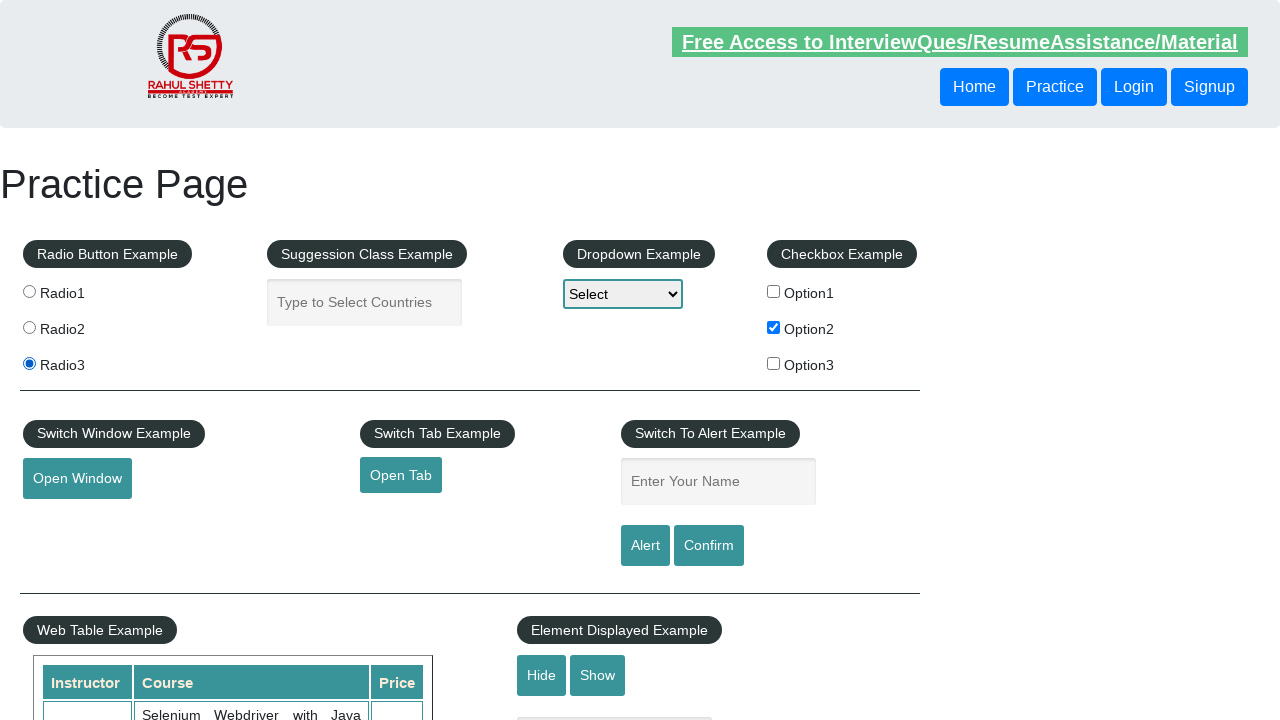